Tests a simple button click on a QA practice site by verifying the button exists, clicking it, and checking the result text appears

Starting URL: https://www.qa-practice.com/elements/button/simple

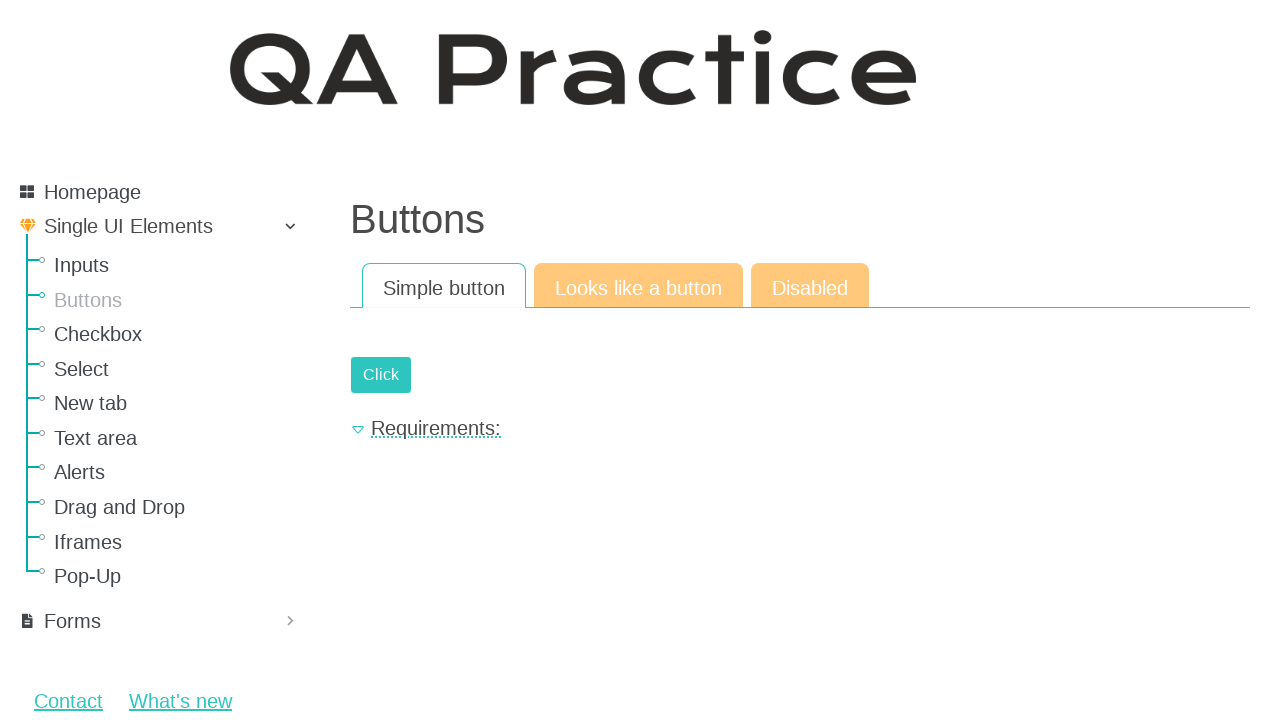

Verified submit button is visible
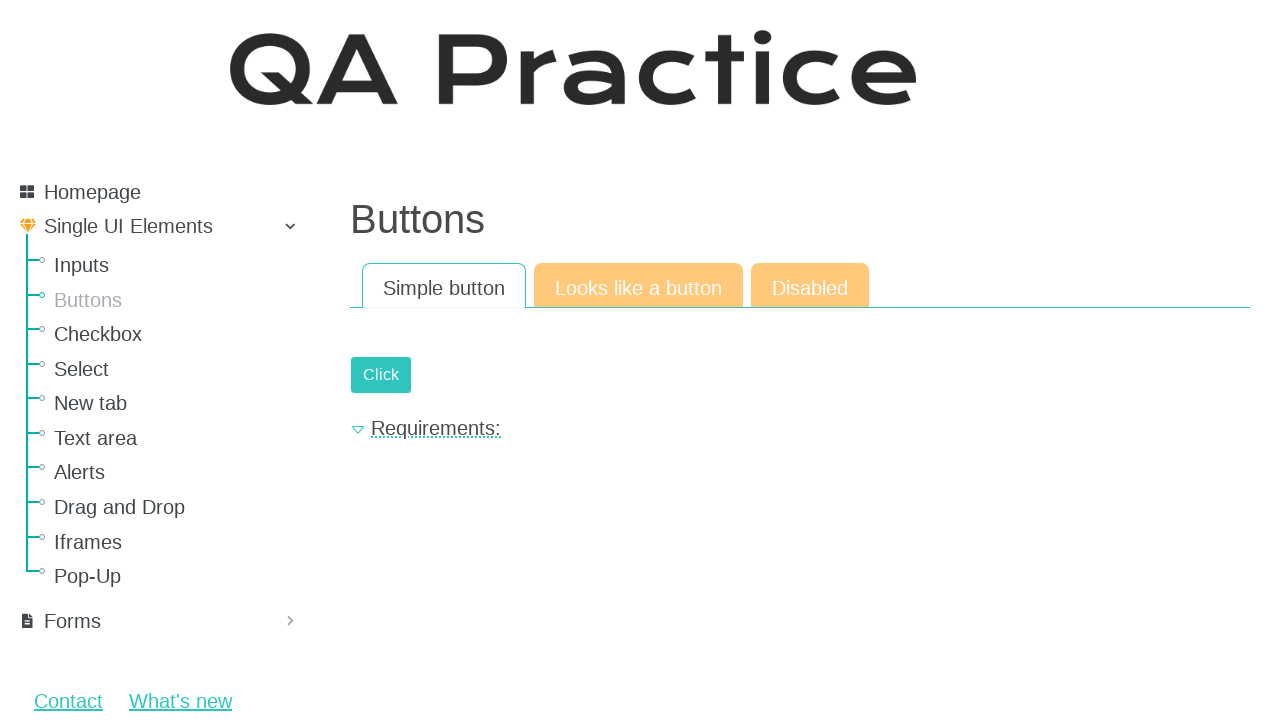

Clicked the submit button at (381, 375) on #submit-id-submit
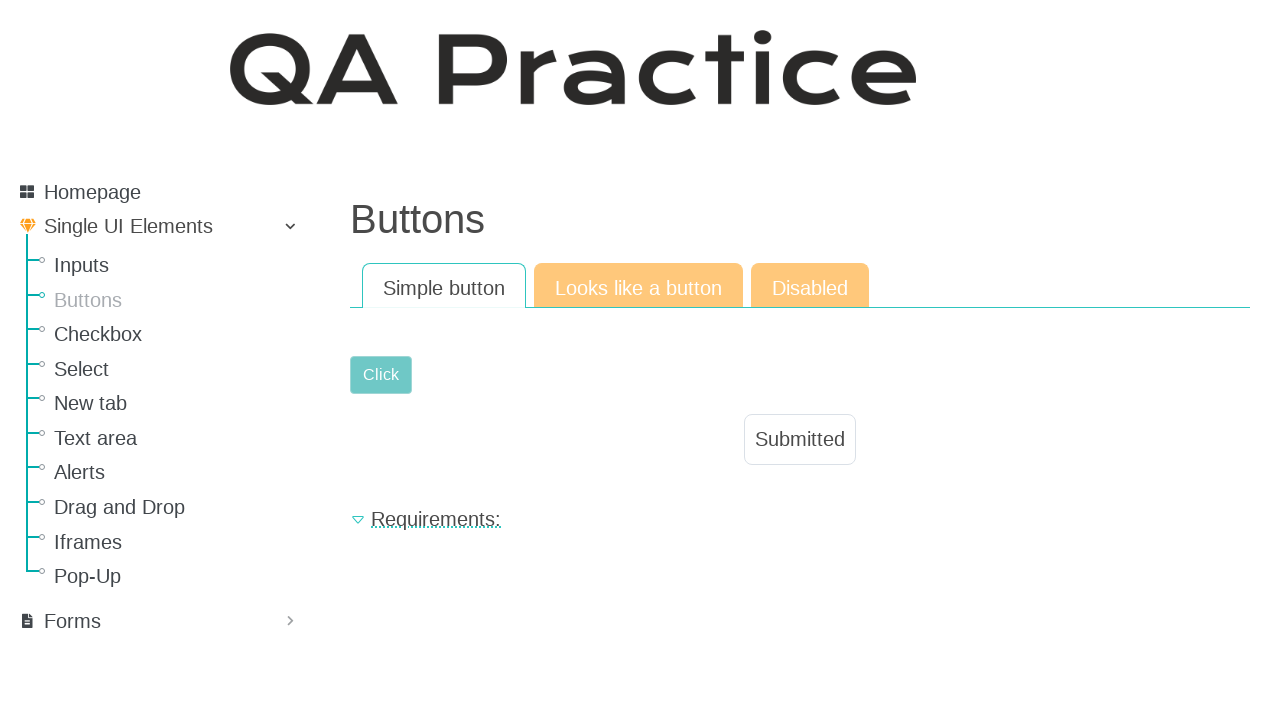

Verified result text appeared after button click
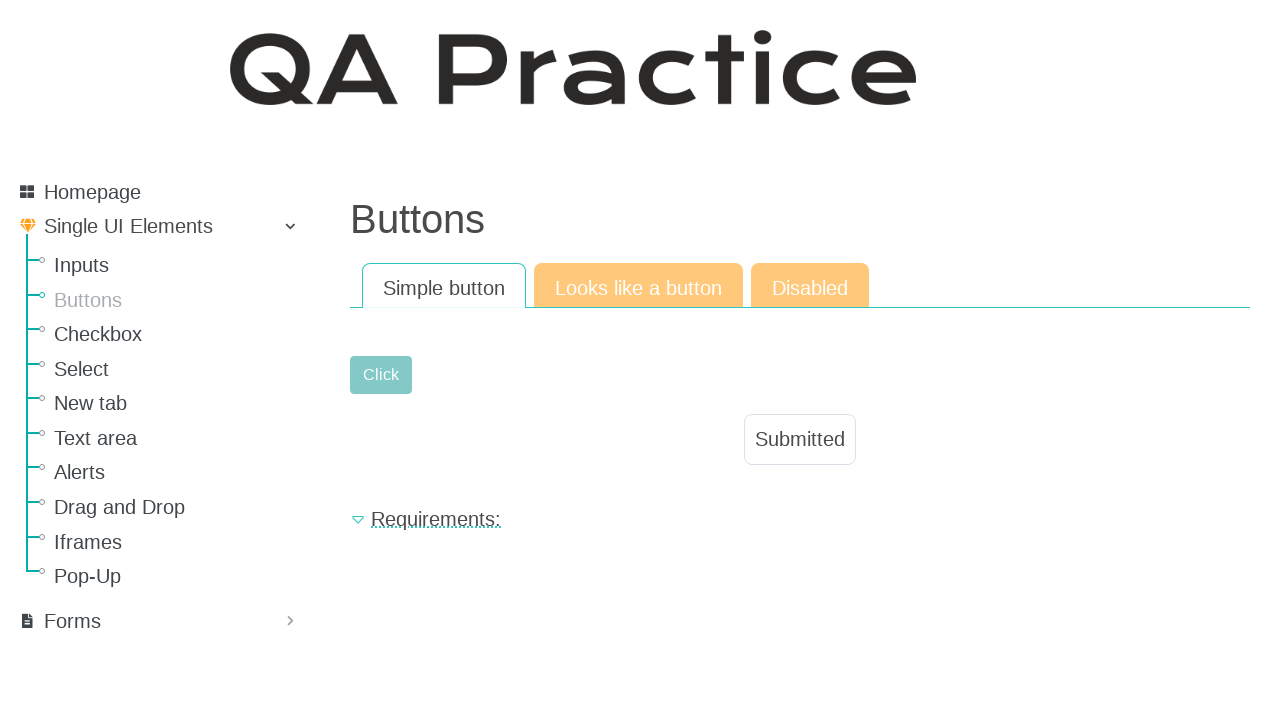

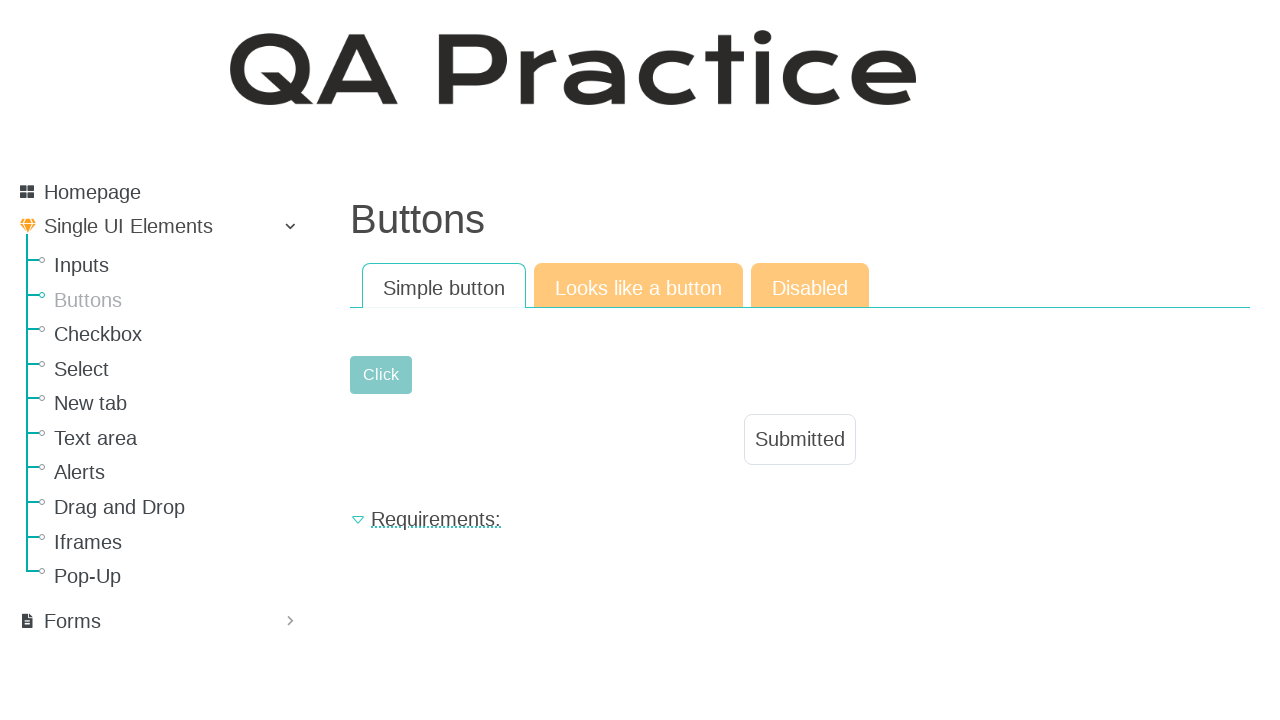